Tests text box form functionality on DemoQA by filling in user name, email, current address, and permanent address fields, then submitting the form.

Starting URL: https://demoqa.com/text-box

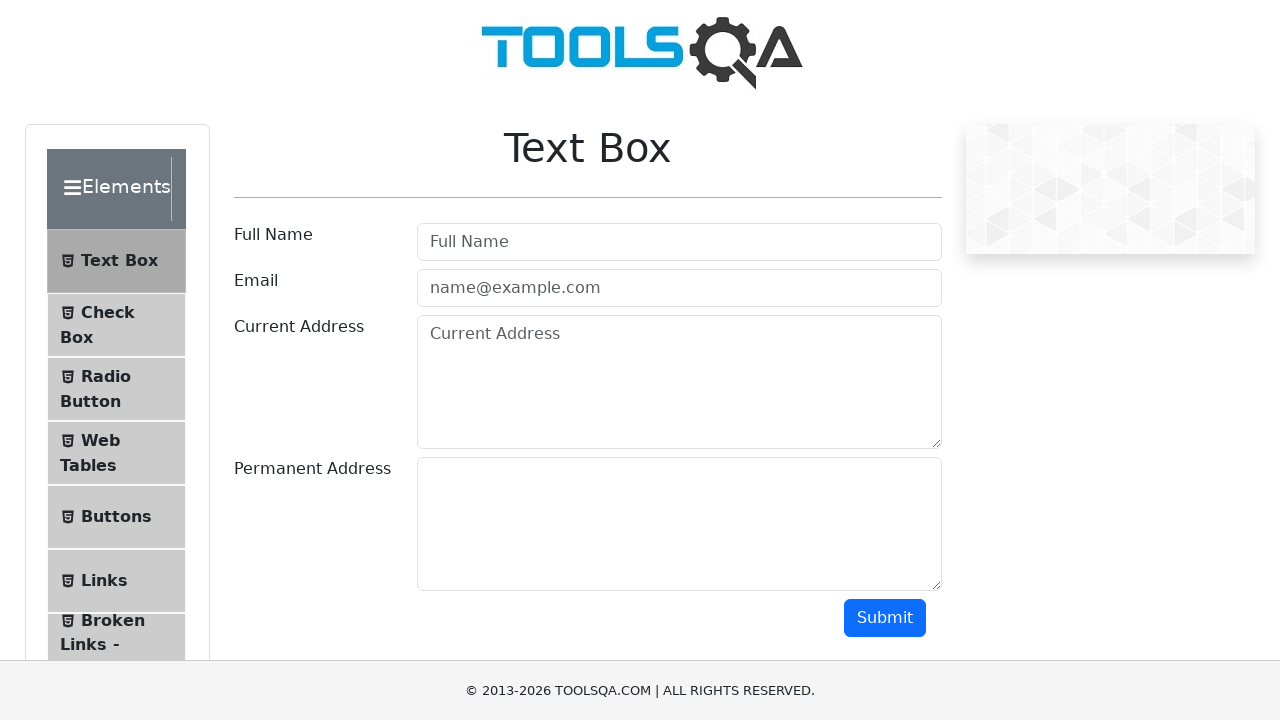

Filled user name field with 'Anantika Thakur' on input#userName
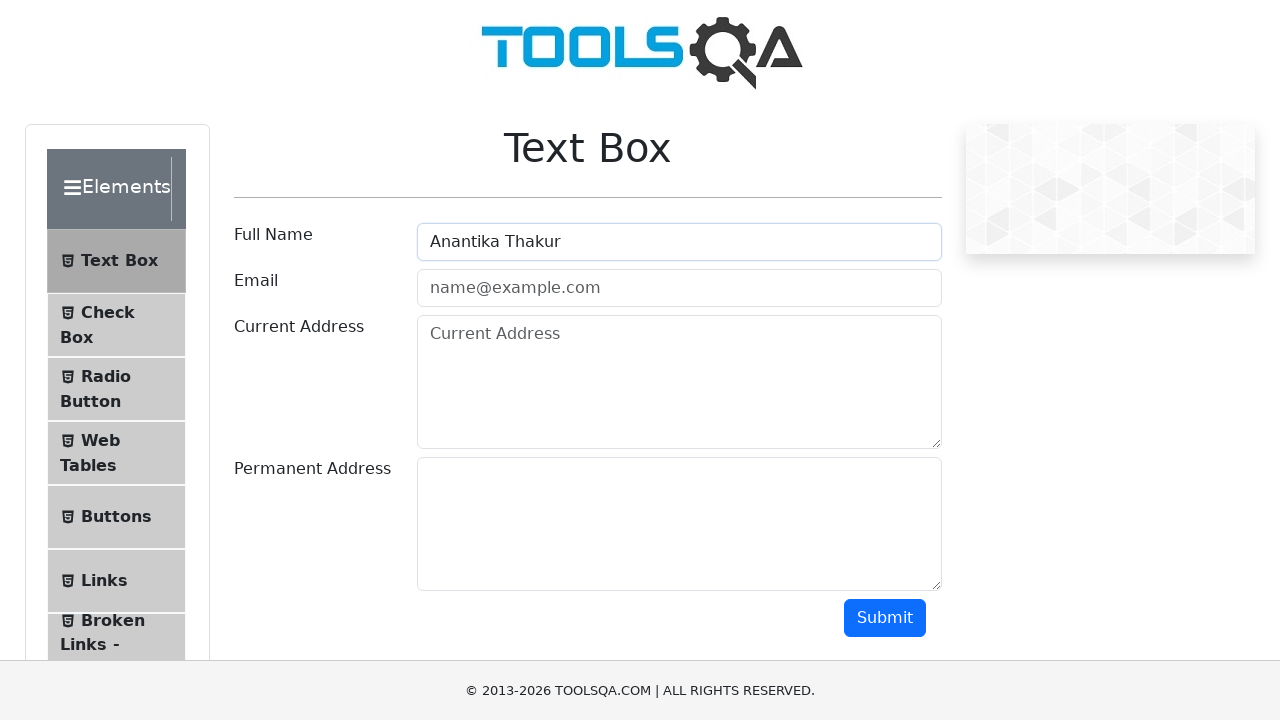

Filled user email field with 'AnanatikaThaku@gmail.com' on input#userEmail
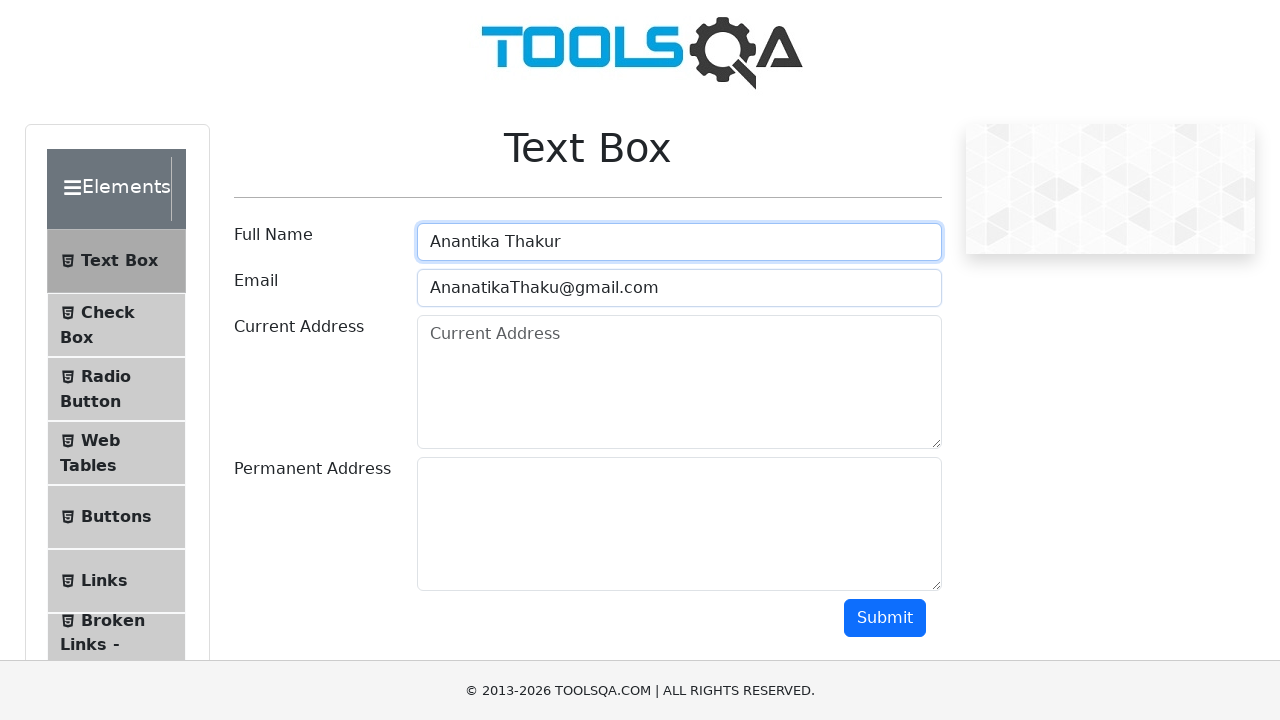

Filled current address field with 'plot no.1,Shriramnagar,Garkheda,Mumbai-100021' on textarea#currentAddress
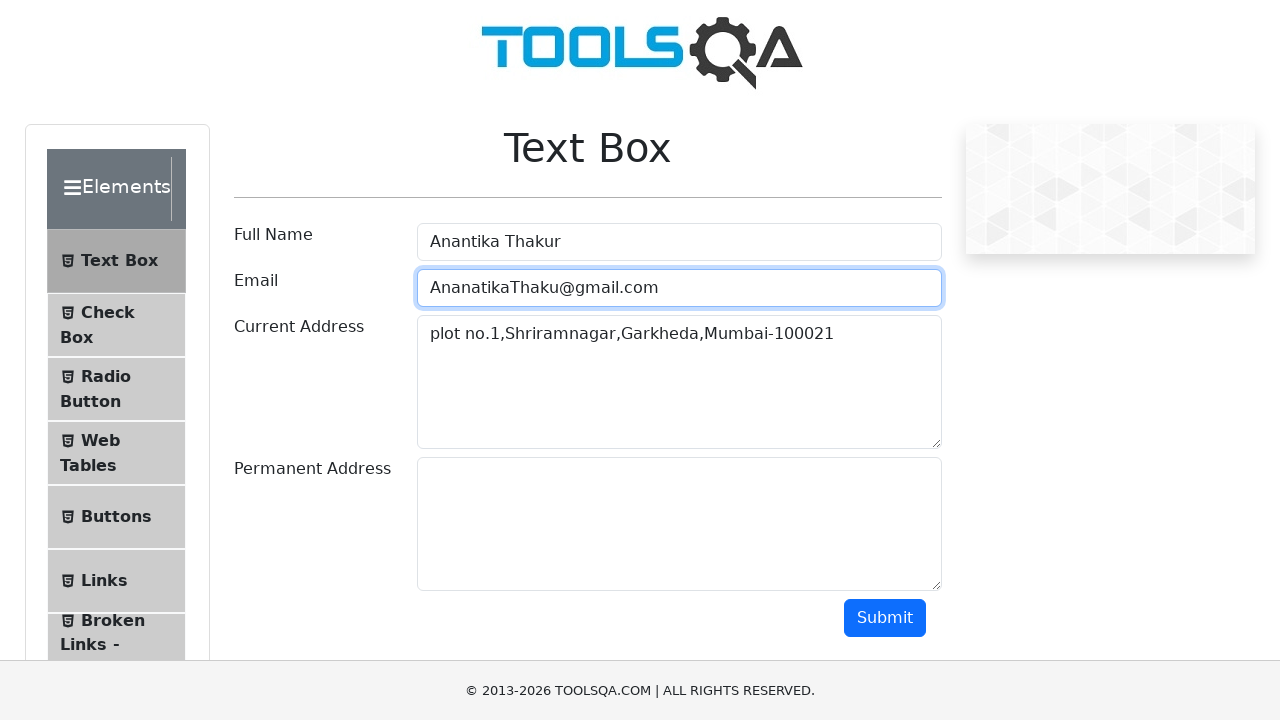

Filled permanent address field with 'flat no 101,Dattaniwas society,Dttanagar,pune-300032' on textarea#permanentAddress
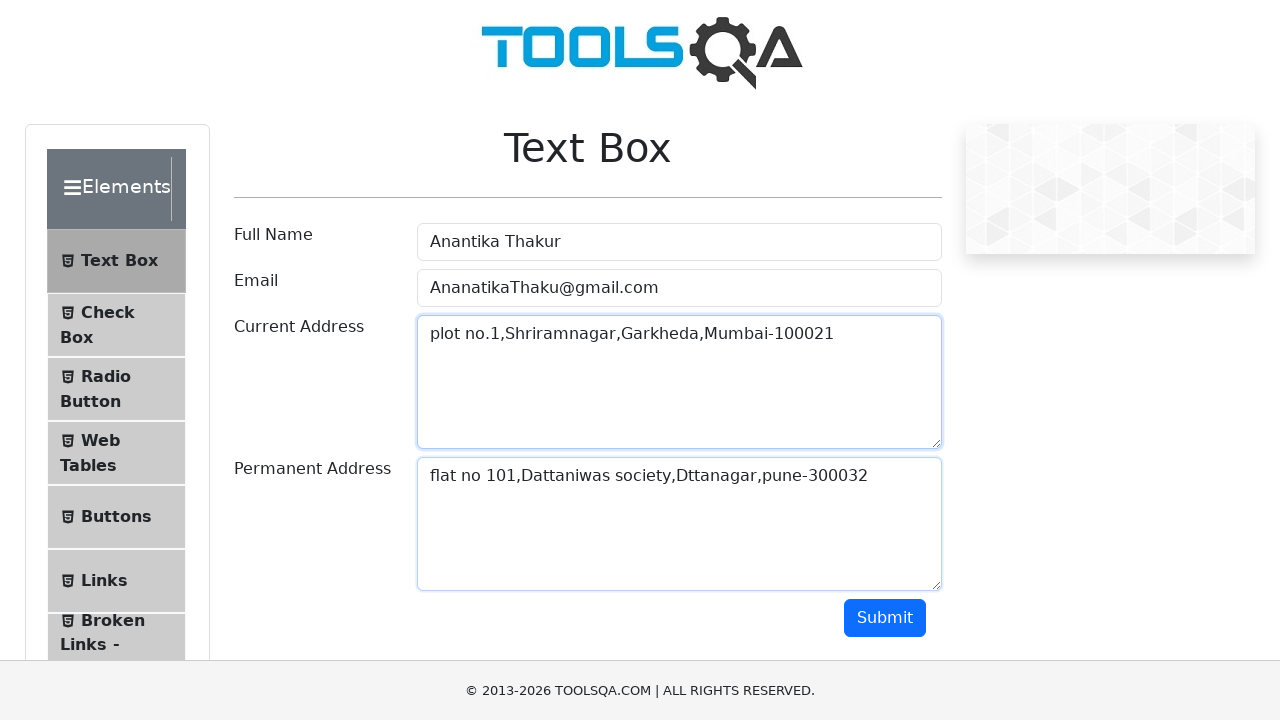

Clicked submit button to submit the text box form at (885, 618) on button#submit
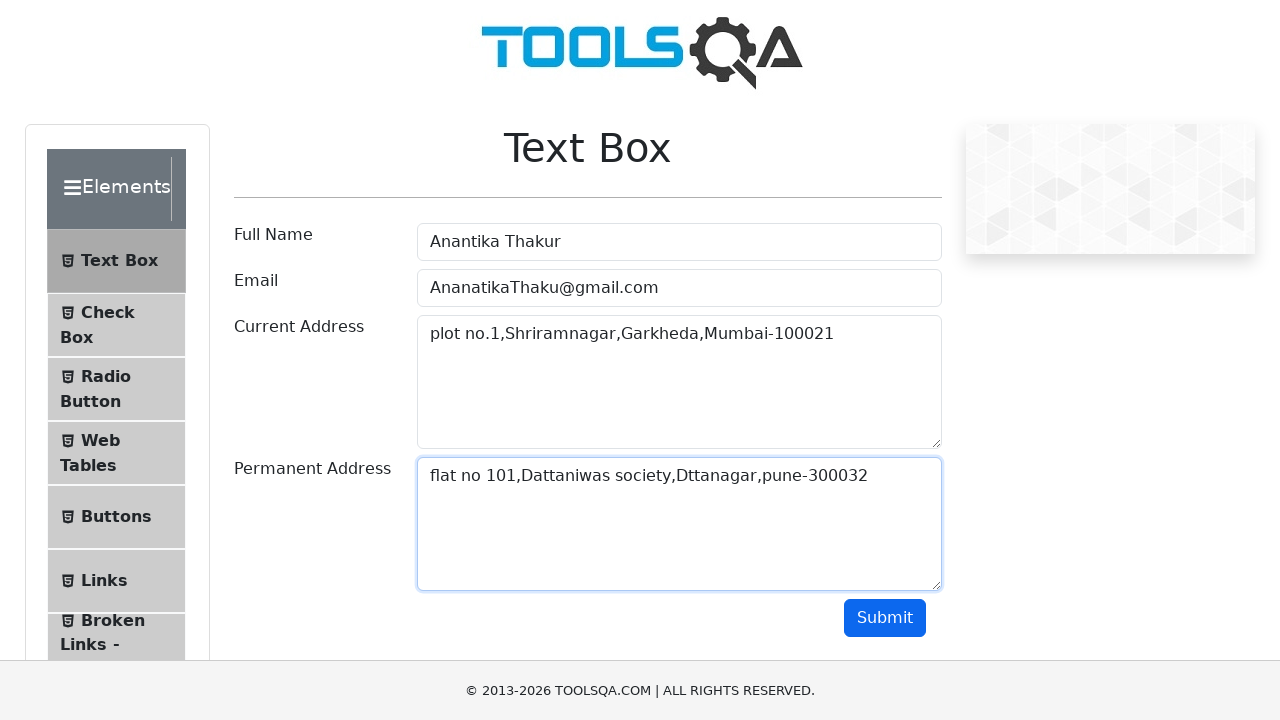

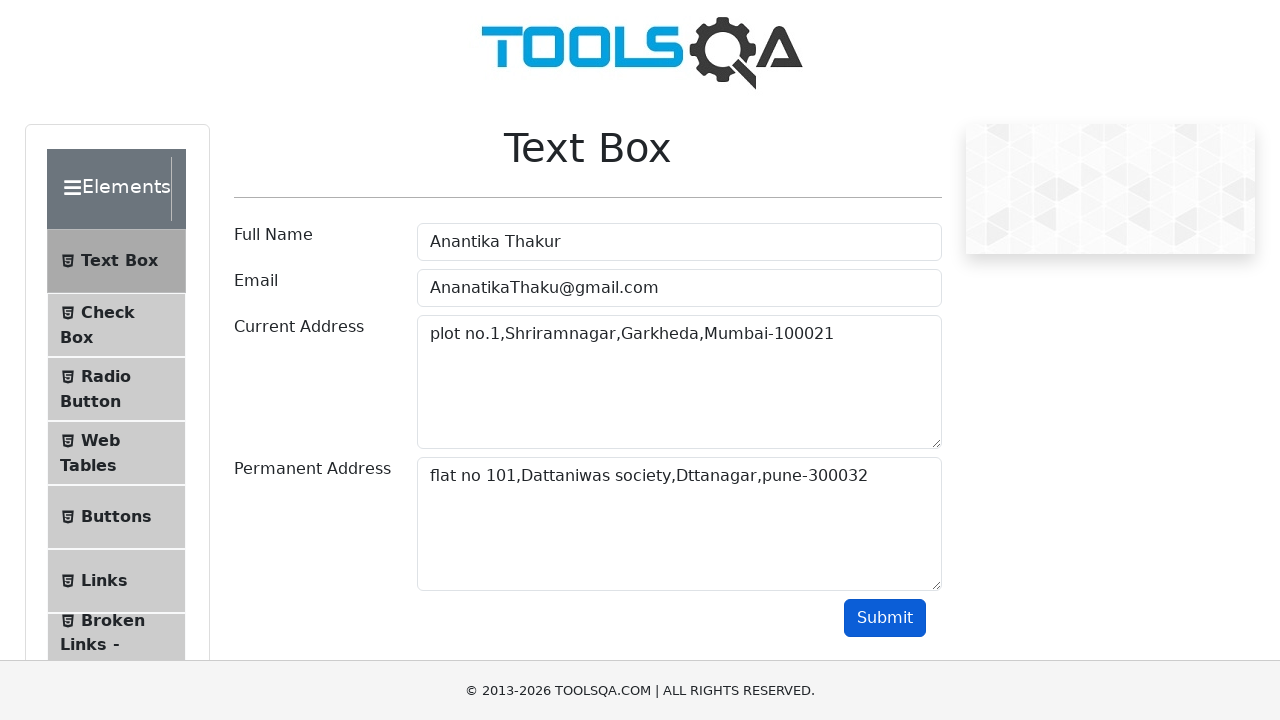